Tests client-side delay functionality by clicking a button that triggers client-side logic, waiting for a spinner, and verifying that calculated content appears.

Starting URL: http://www.uitestingplayground.com/clientdelay

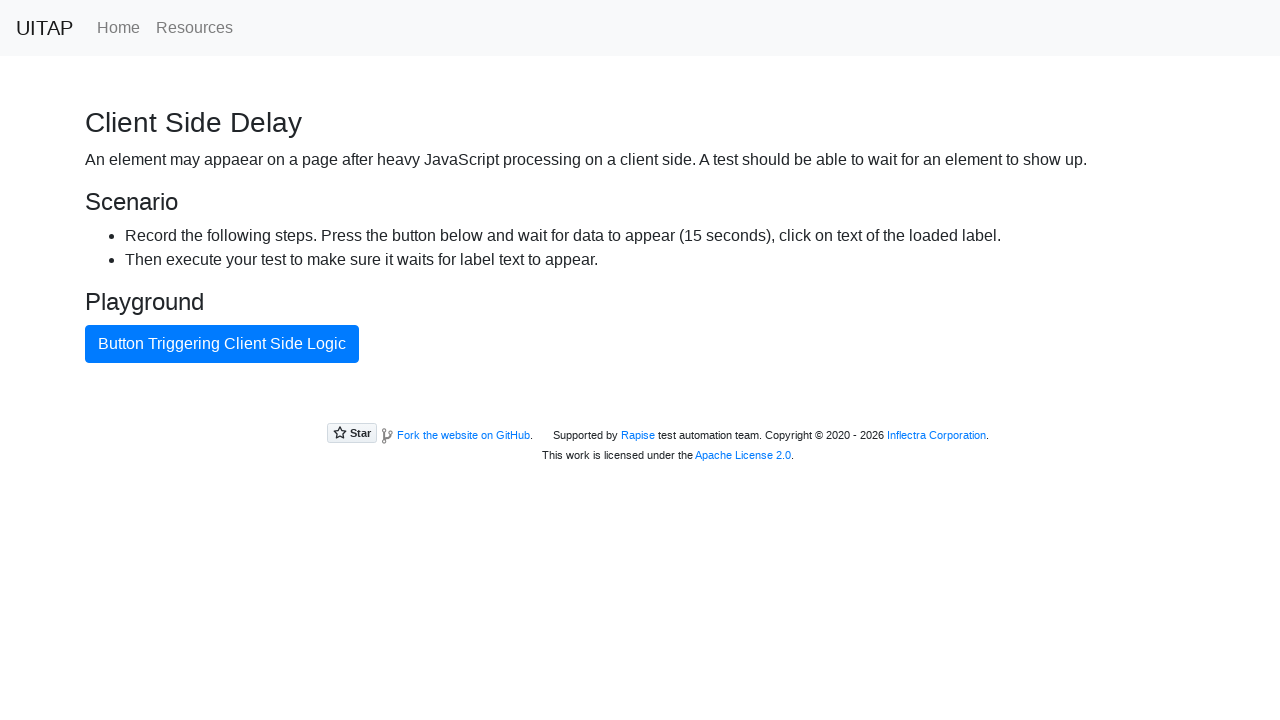

Clicked button triggering client-side logic at (222, 344) on internal:text="Button Triggering Client Side Logic"i
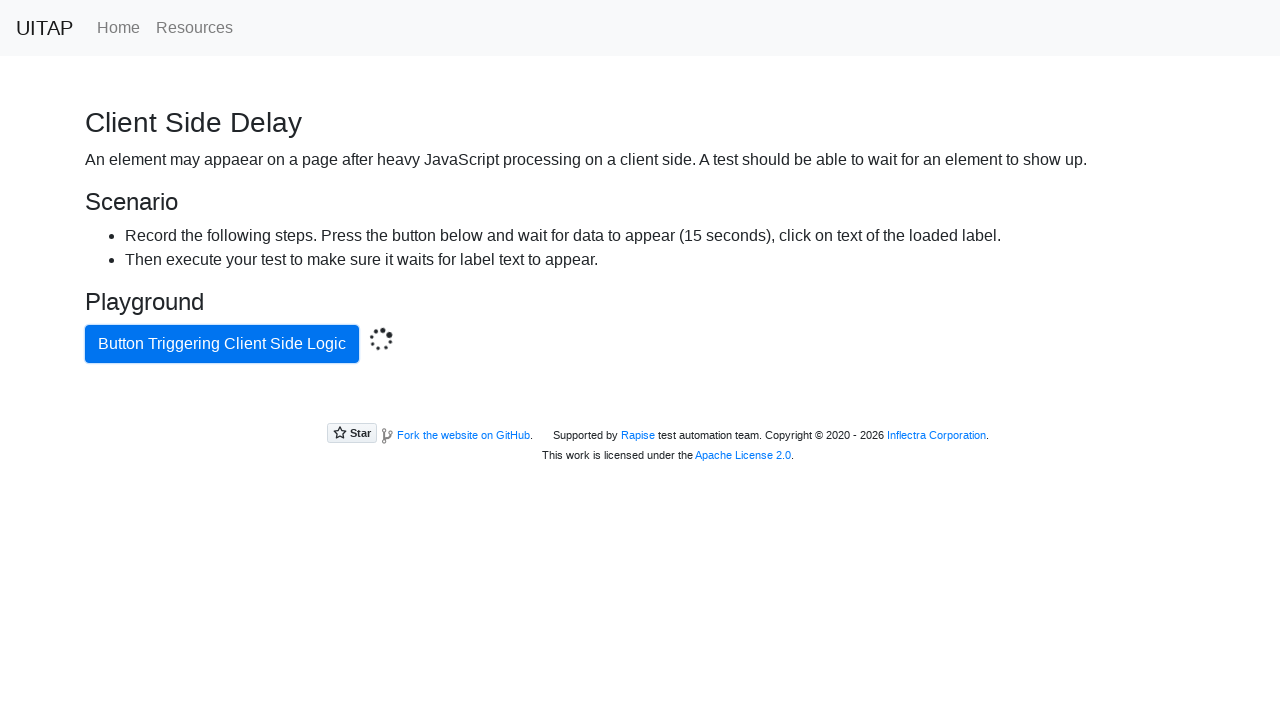

Waited for content element to load after spinner
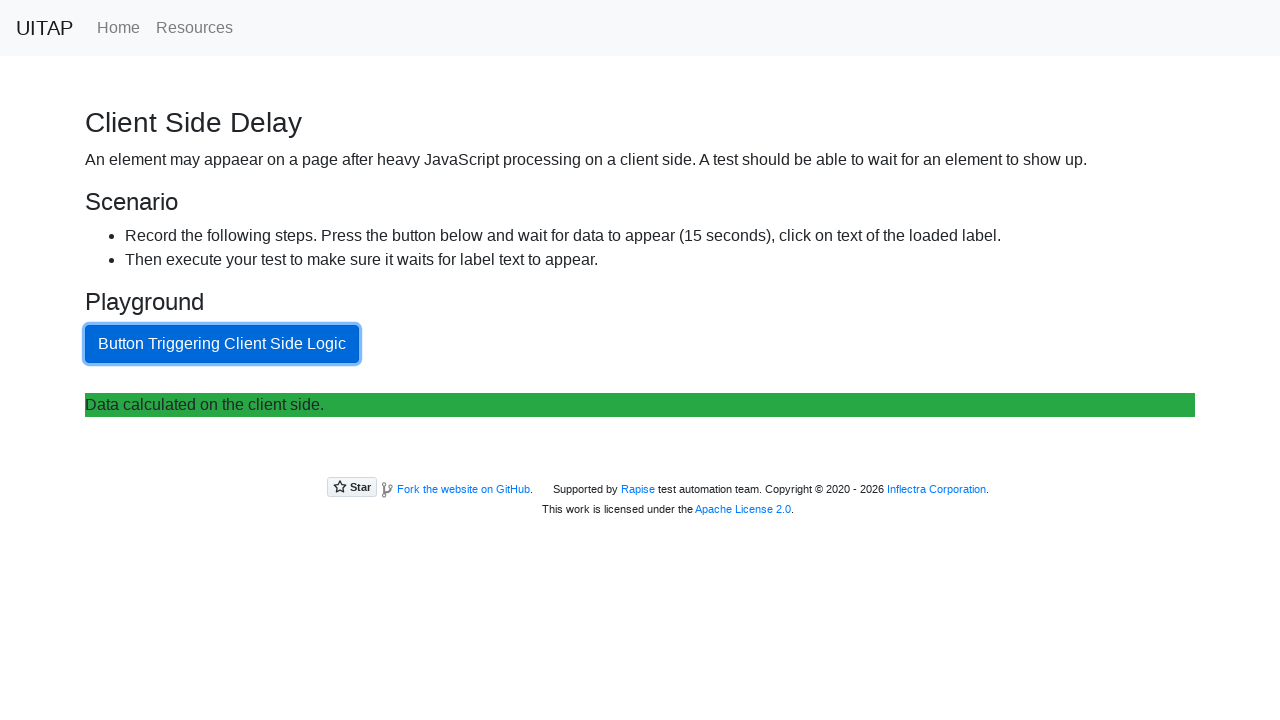

Verified calculated data text appeared
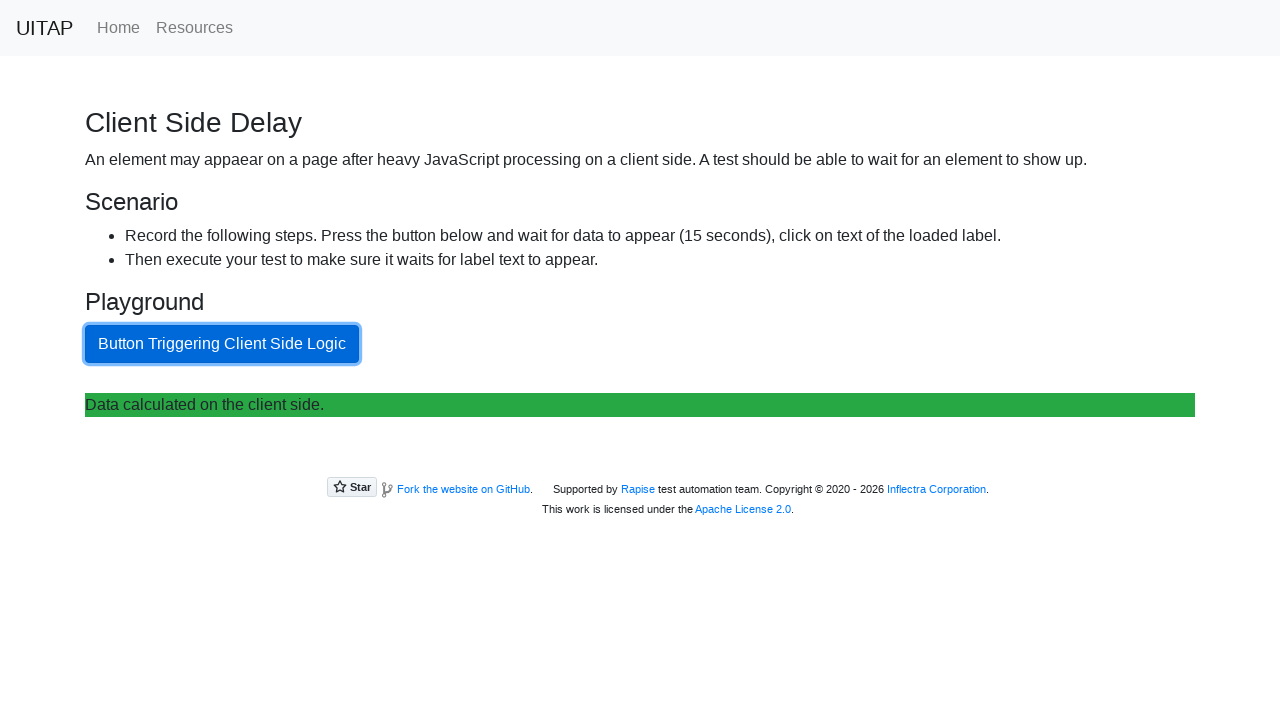

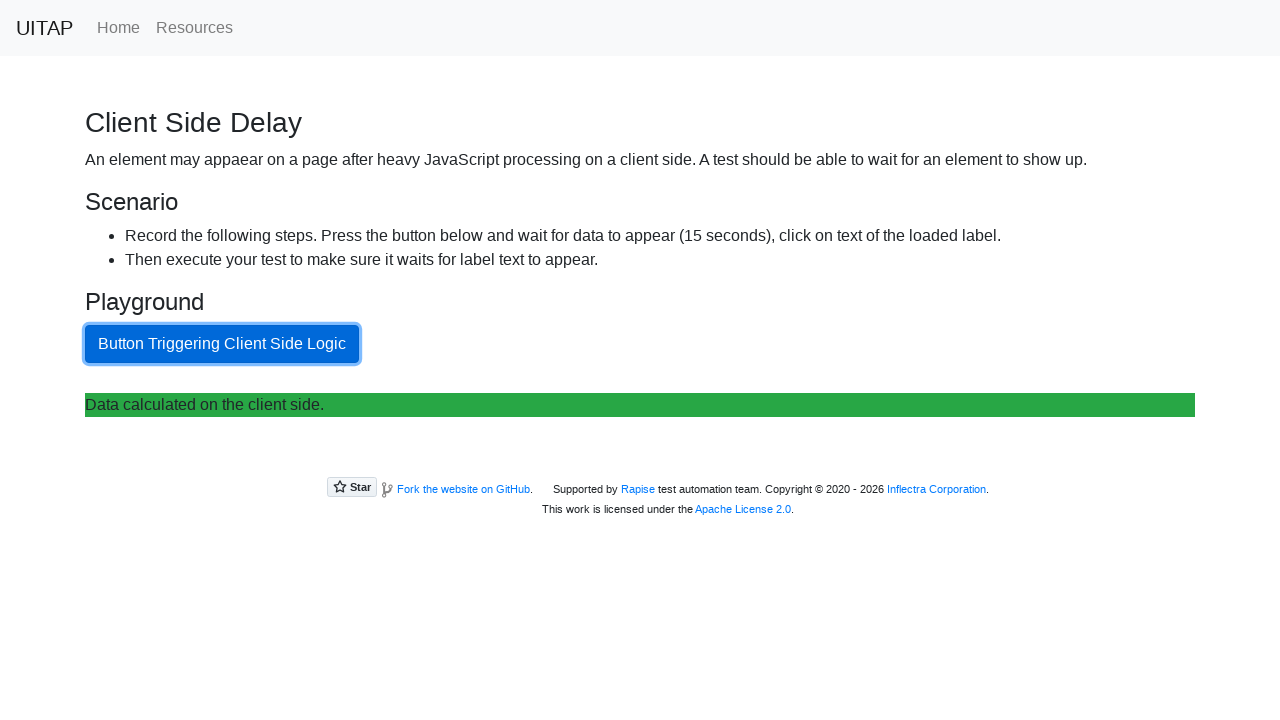